Navigates to the Veneta Blinds Australia homepage and verifies the page loads successfully by checking the title is accessible.

Starting URL: https://venetablinds.com.au/

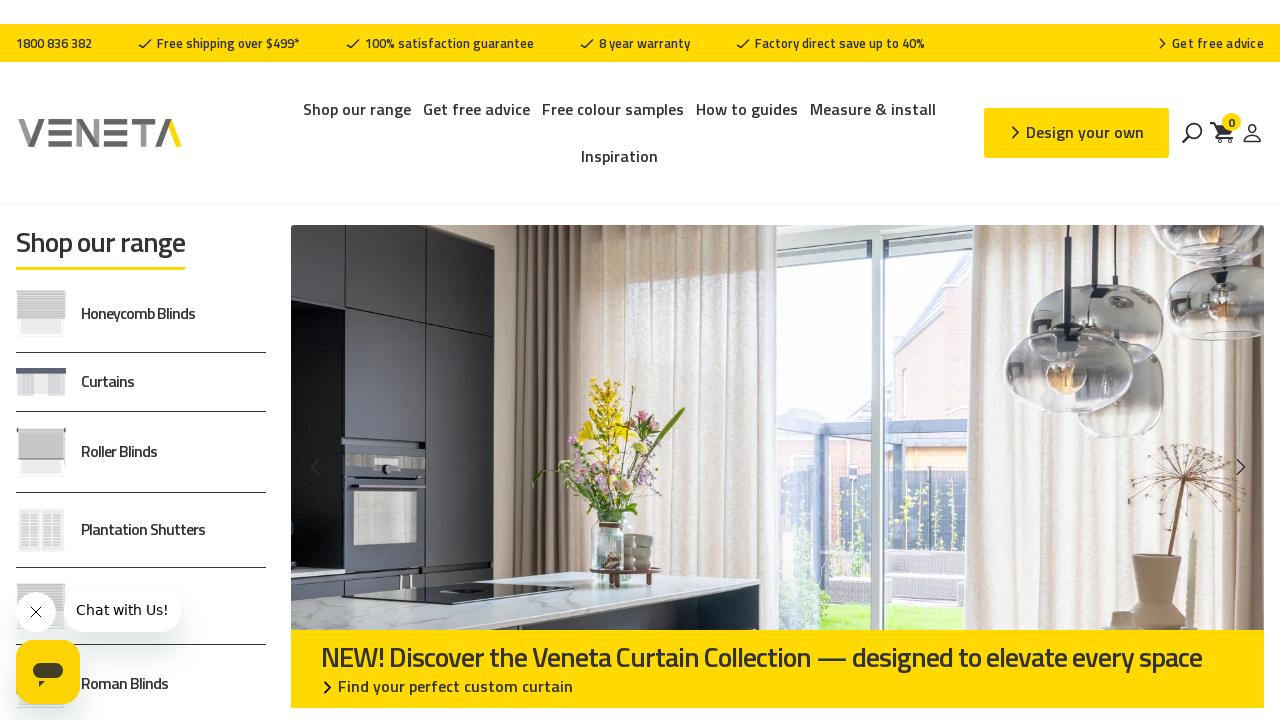

Waited for page to reach domcontentloaded state
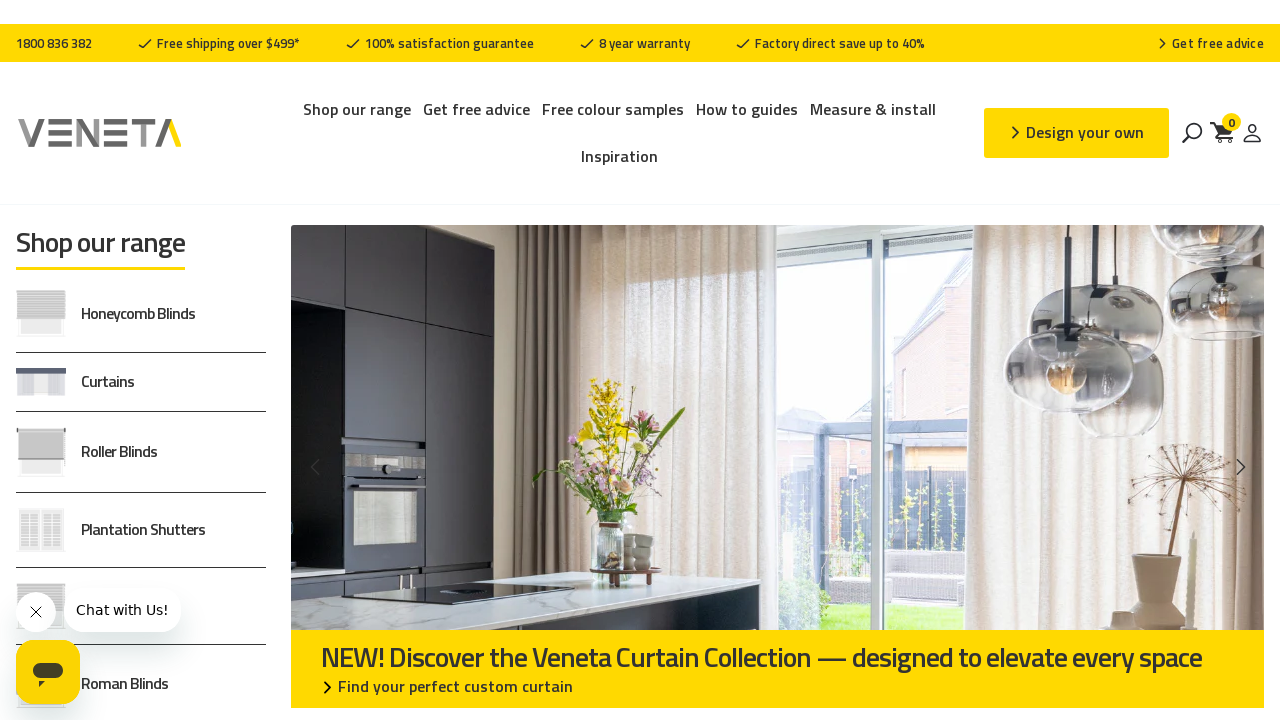

Verified page title is not empty
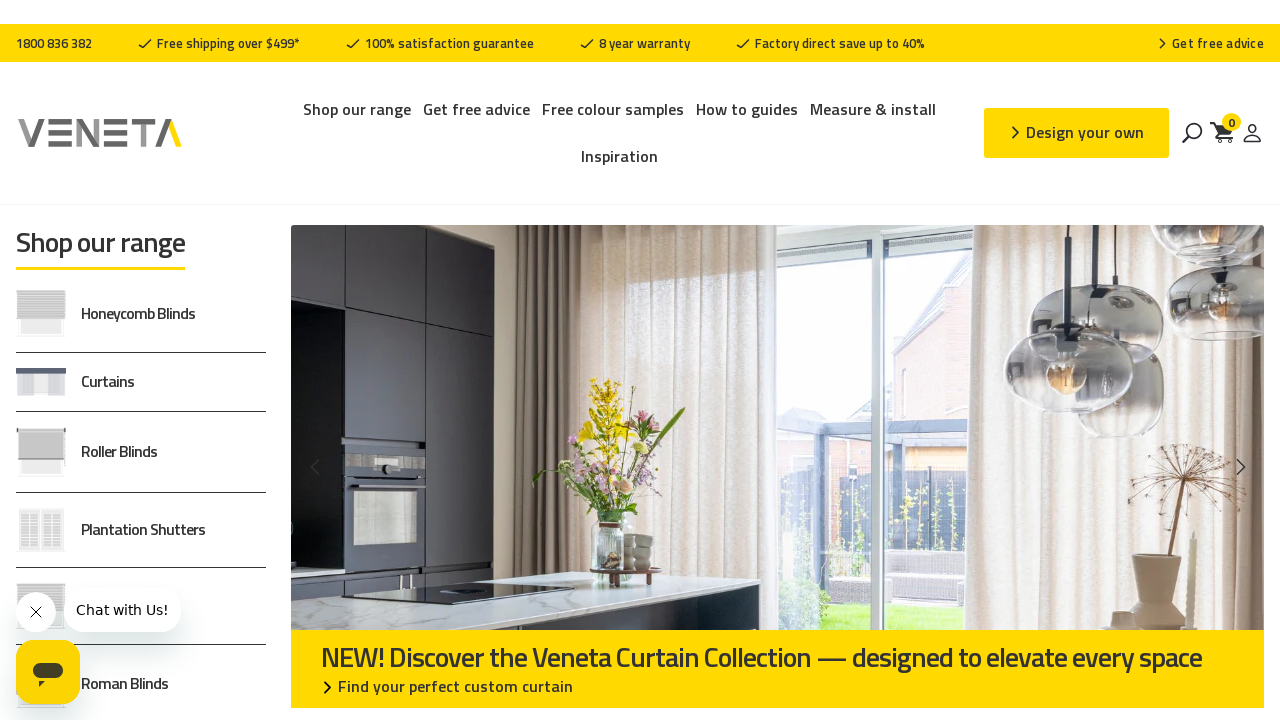

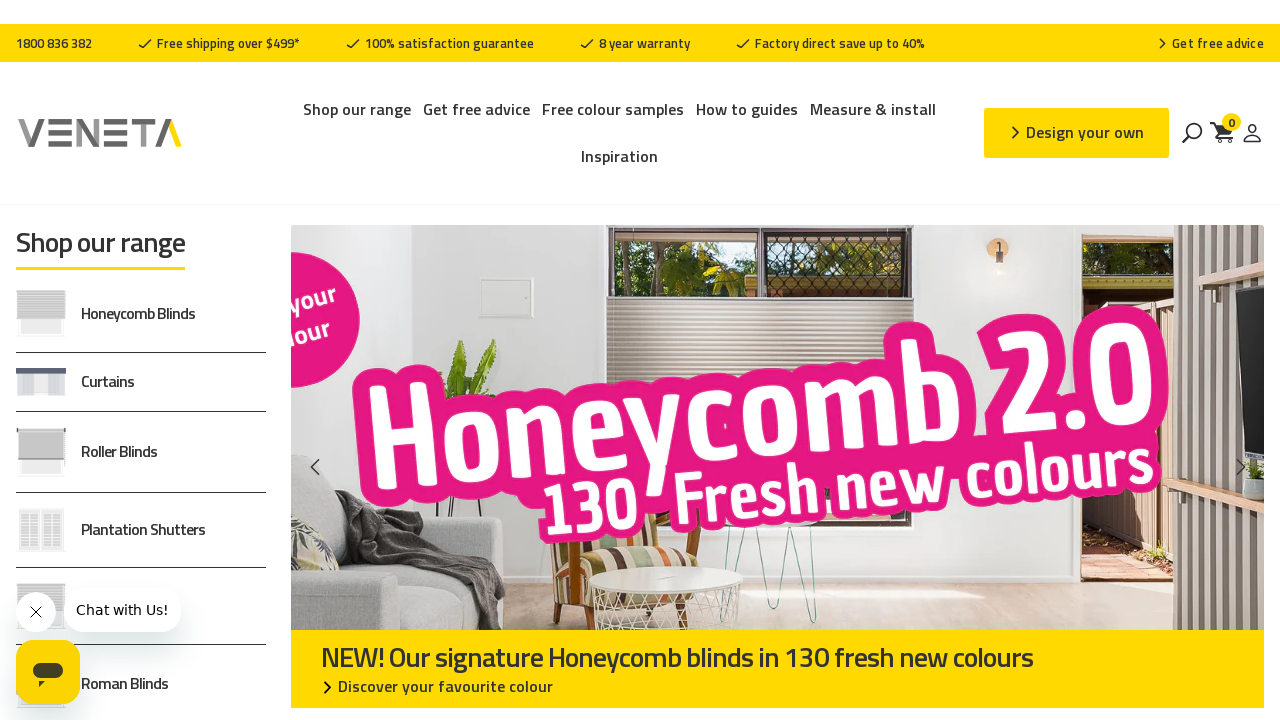